Tests that the Clear completed button is hidden when no items are completed.

Starting URL: https://demo.playwright.dev/todomvc

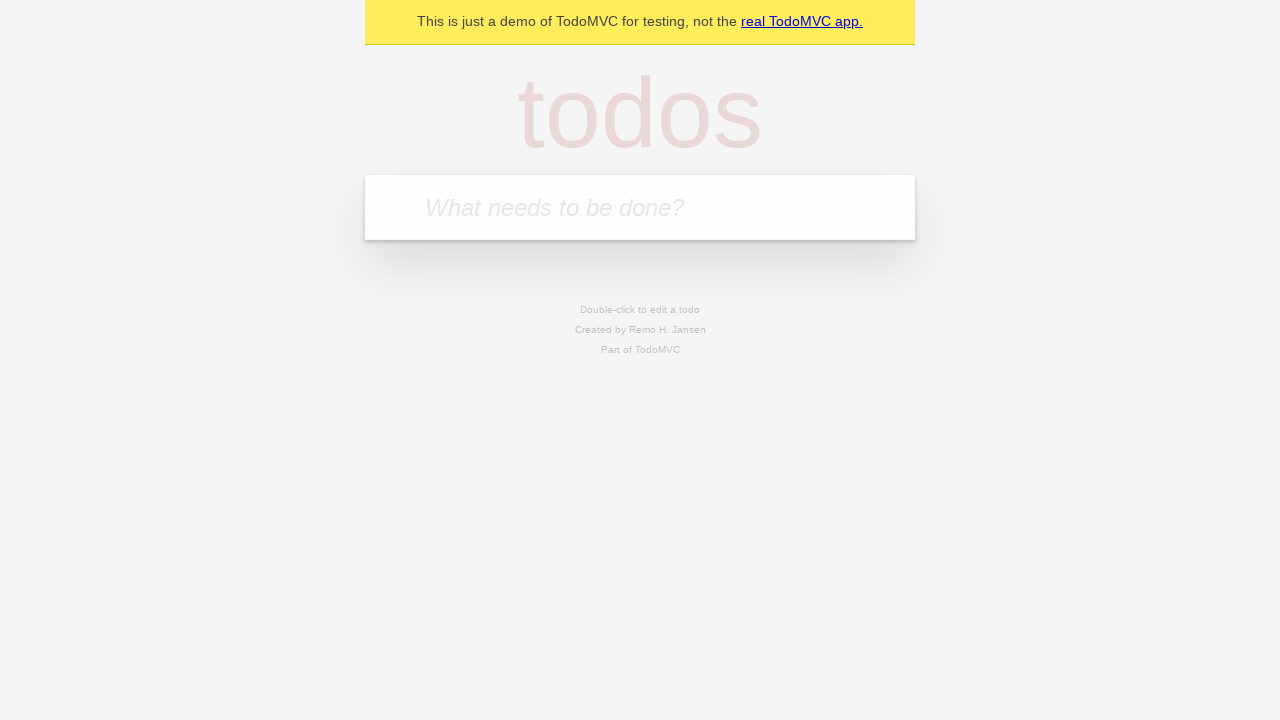

Filled todo input with 'buy some cheese' on internal:attr=[placeholder="What needs to be done?"i]
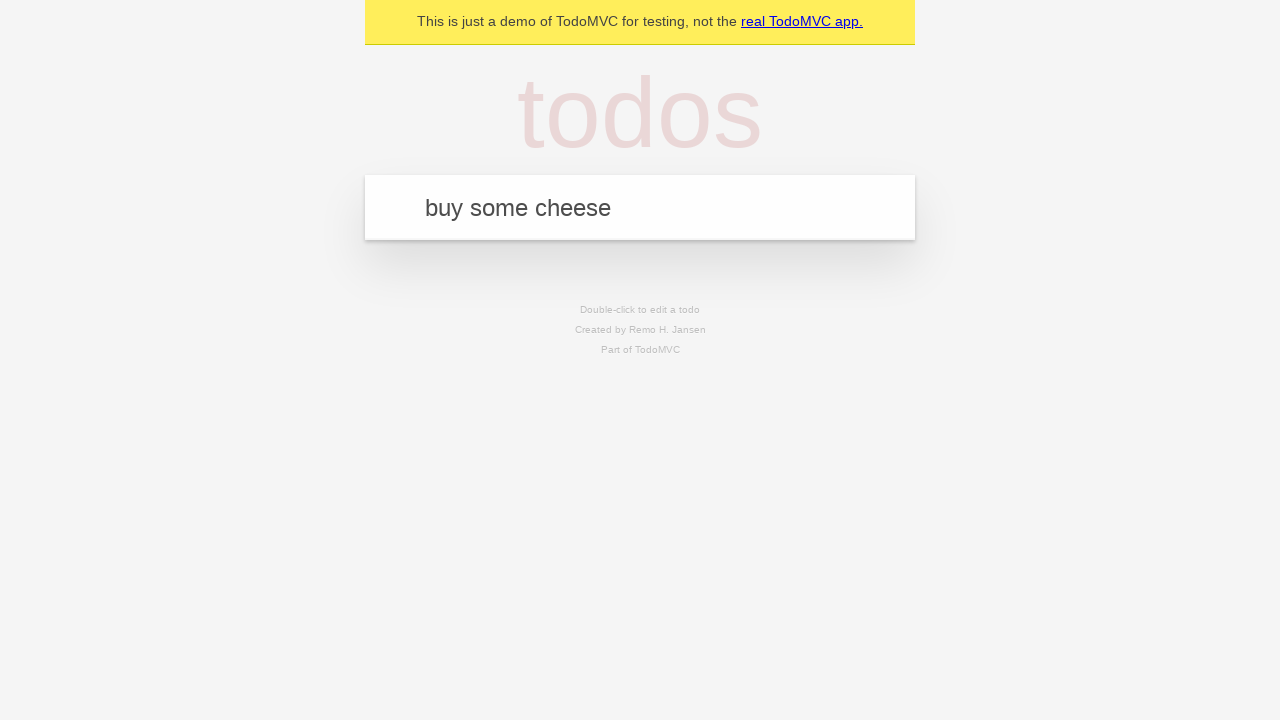

Pressed Enter to add first todo on internal:attr=[placeholder="What needs to be done?"i]
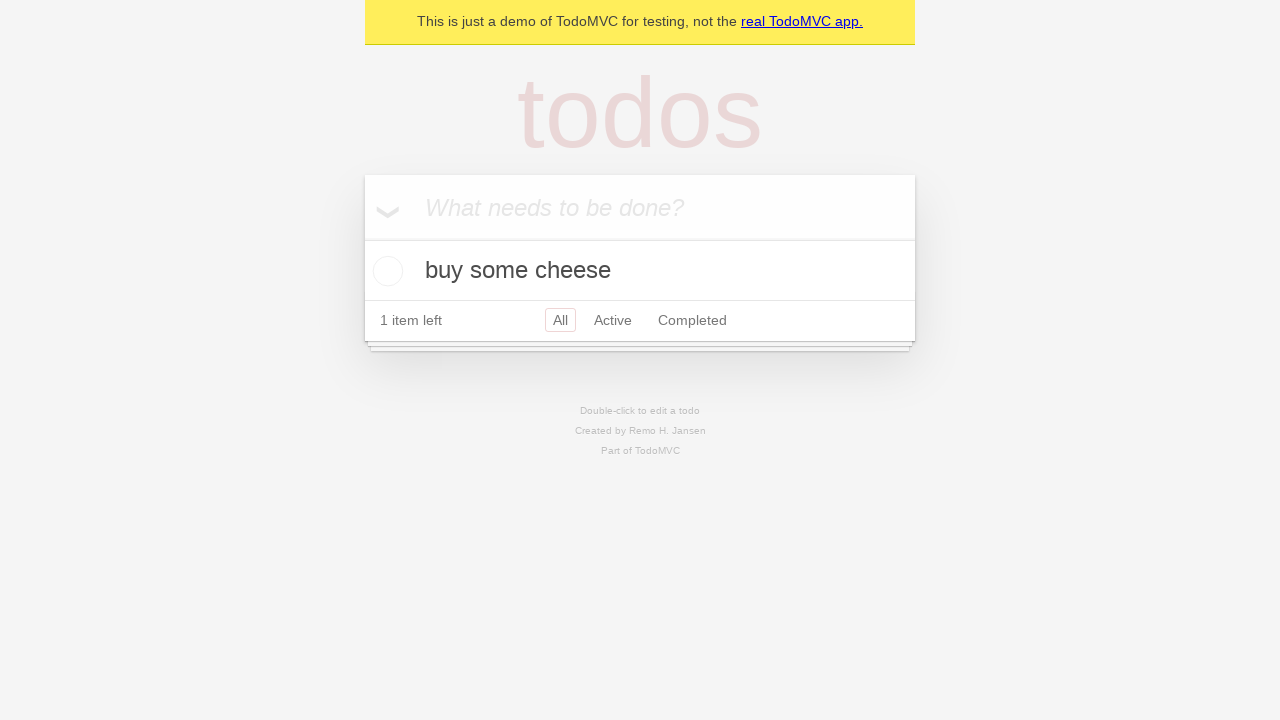

Filled todo input with 'feed the cat' on internal:attr=[placeholder="What needs to be done?"i]
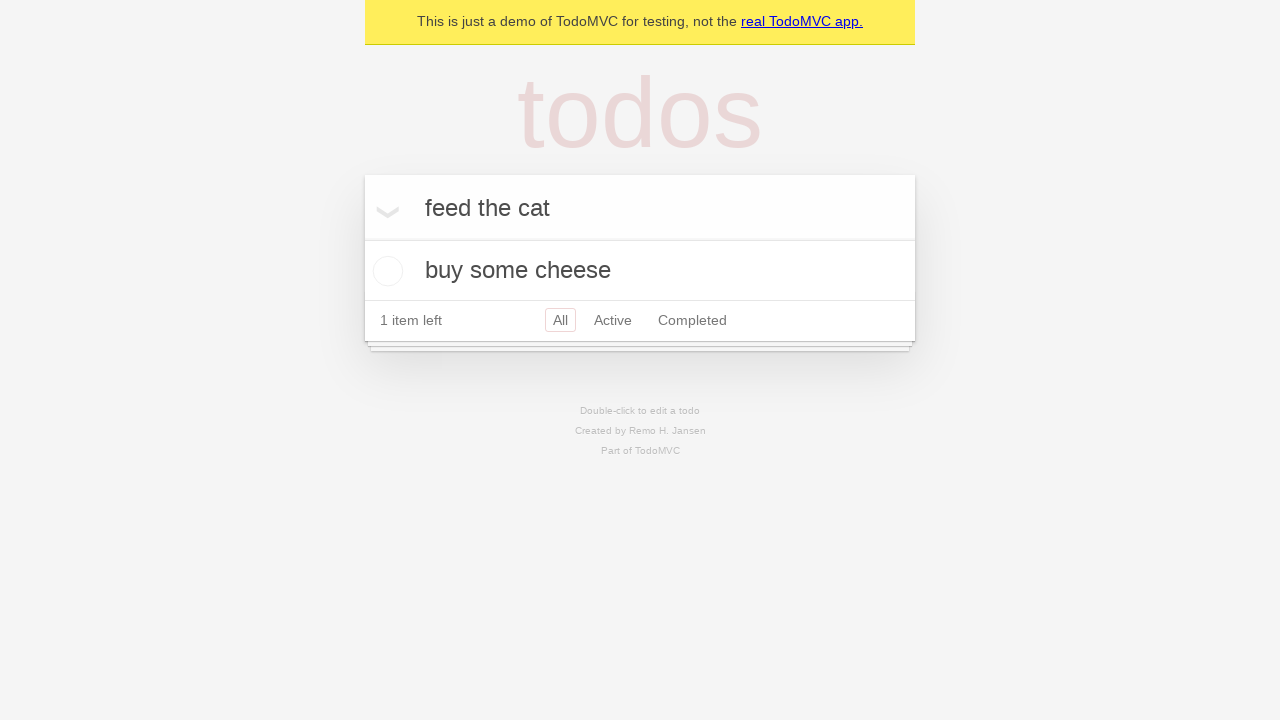

Pressed Enter to add second todo on internal:attr=[placeholder="What needs to be done?"i]
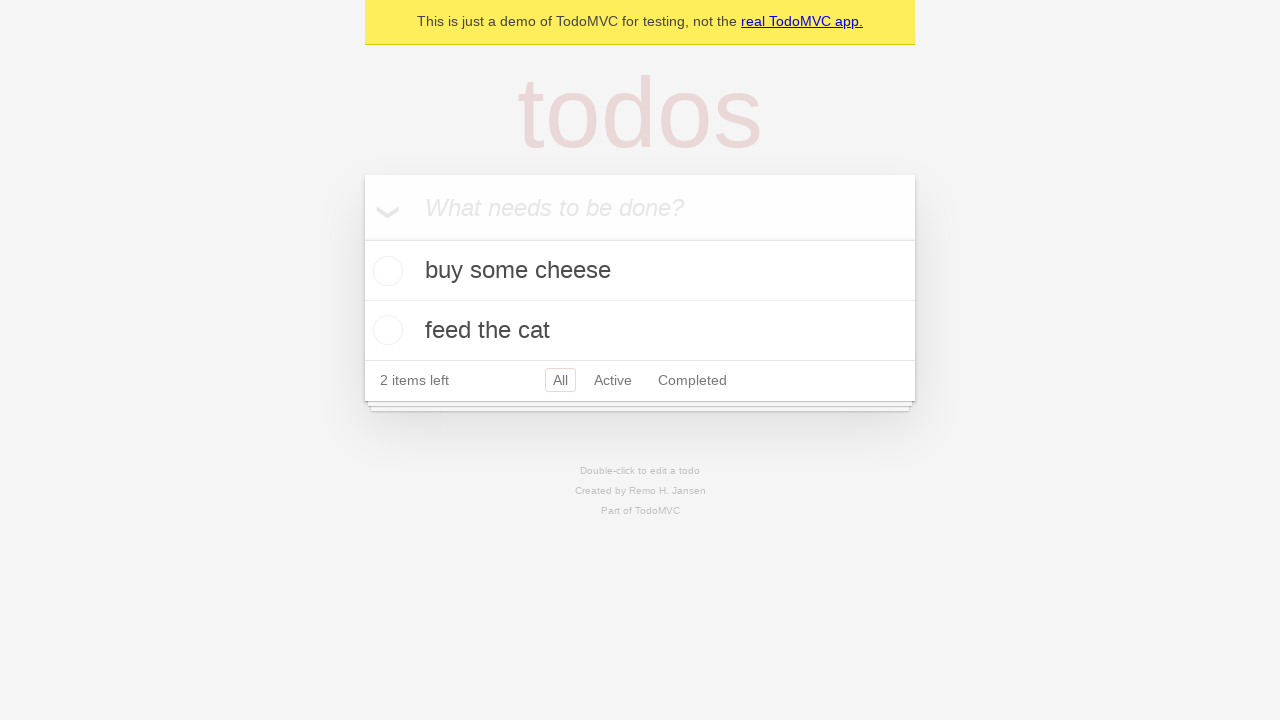

Filled todo input with 'book a doctors appointment' on internal:attr=[placeholder="What needs to be done?"i]
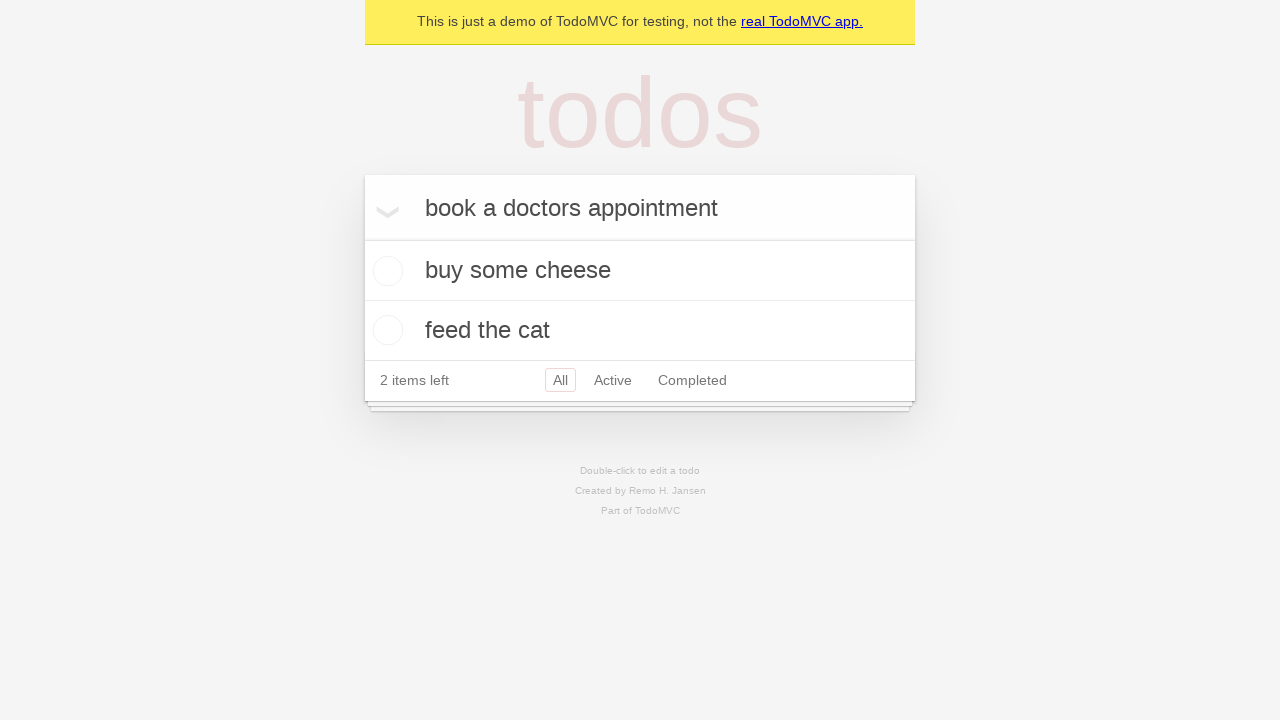

Pressed Enter to add third todo on internal:attr=[placeholder="What needs to be done?"i]
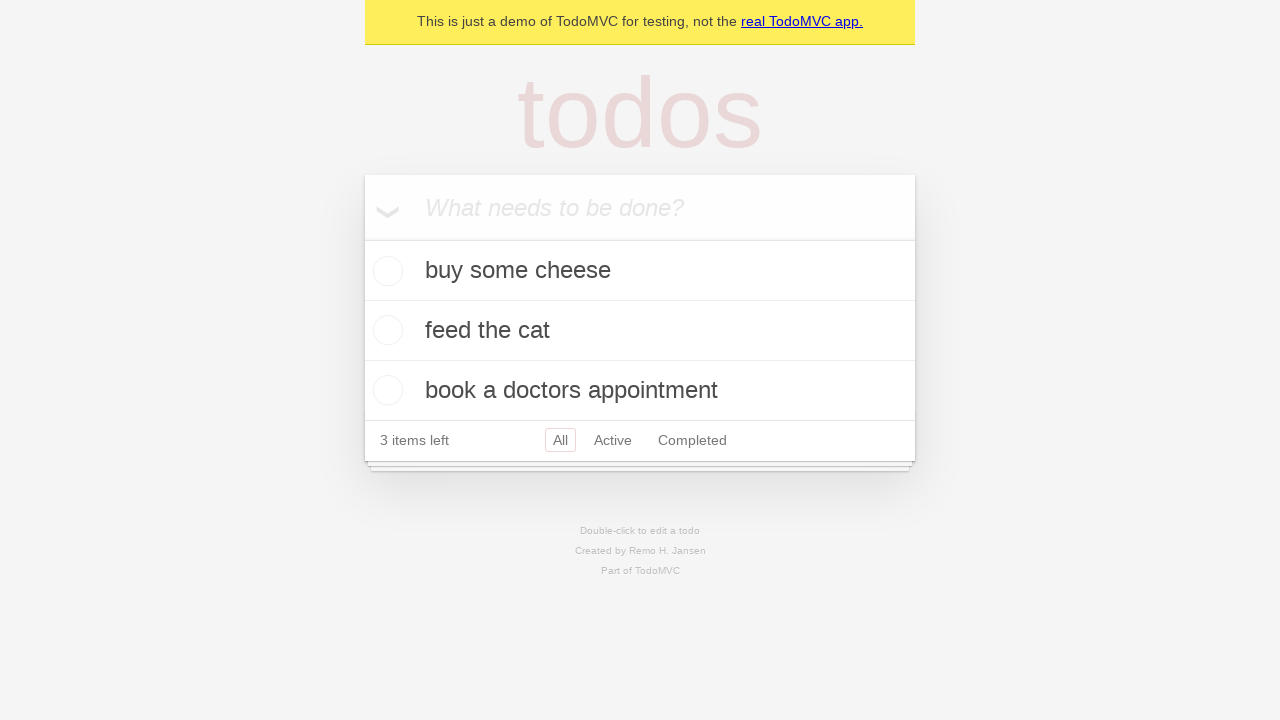

Waited for all 3 todo items to be present
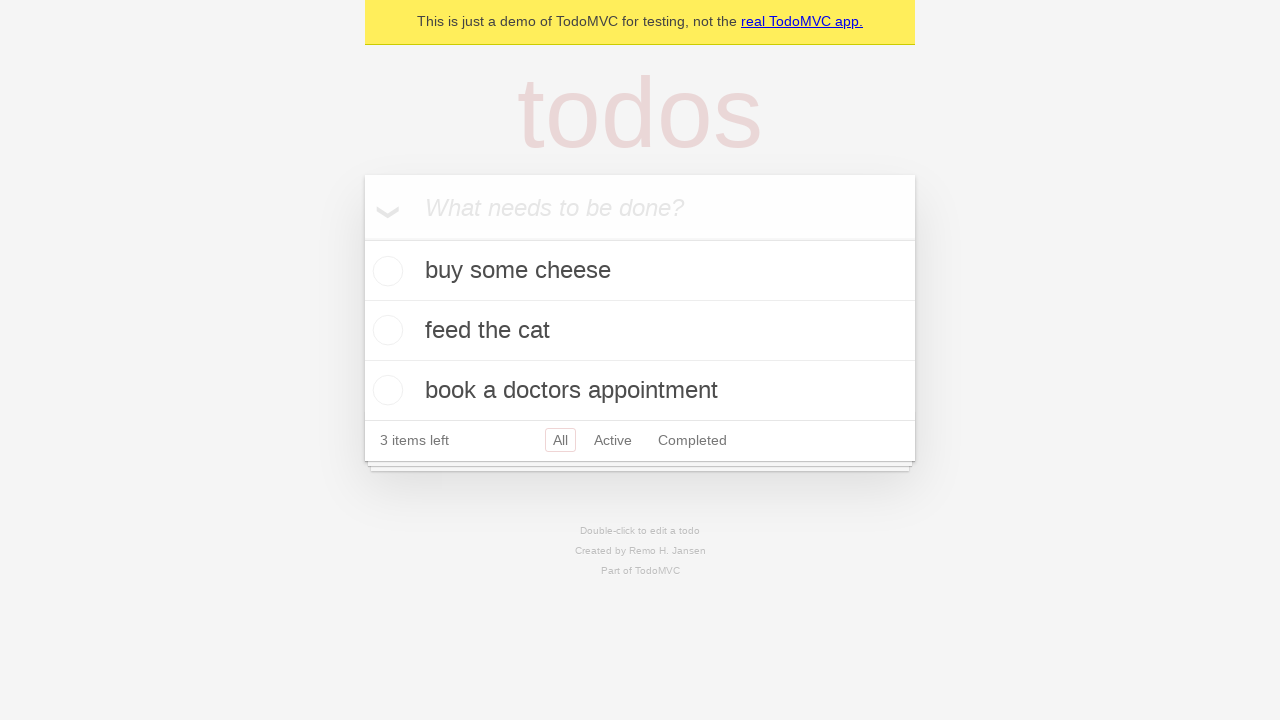

Checked the first todo item as completed at (385, 271) on .todo-list li .toggle >> nth=0
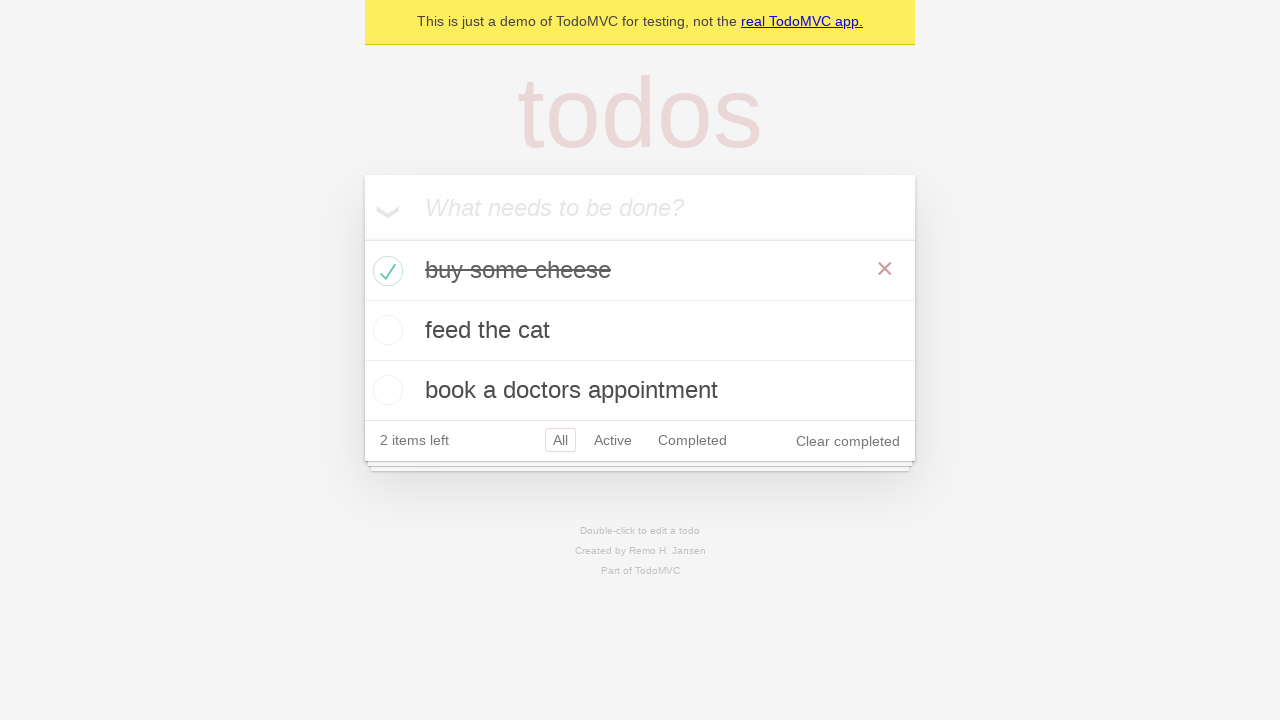

Clicked Clear completed button at (848, 441) on internal:role=button[name="Clear completed"i]
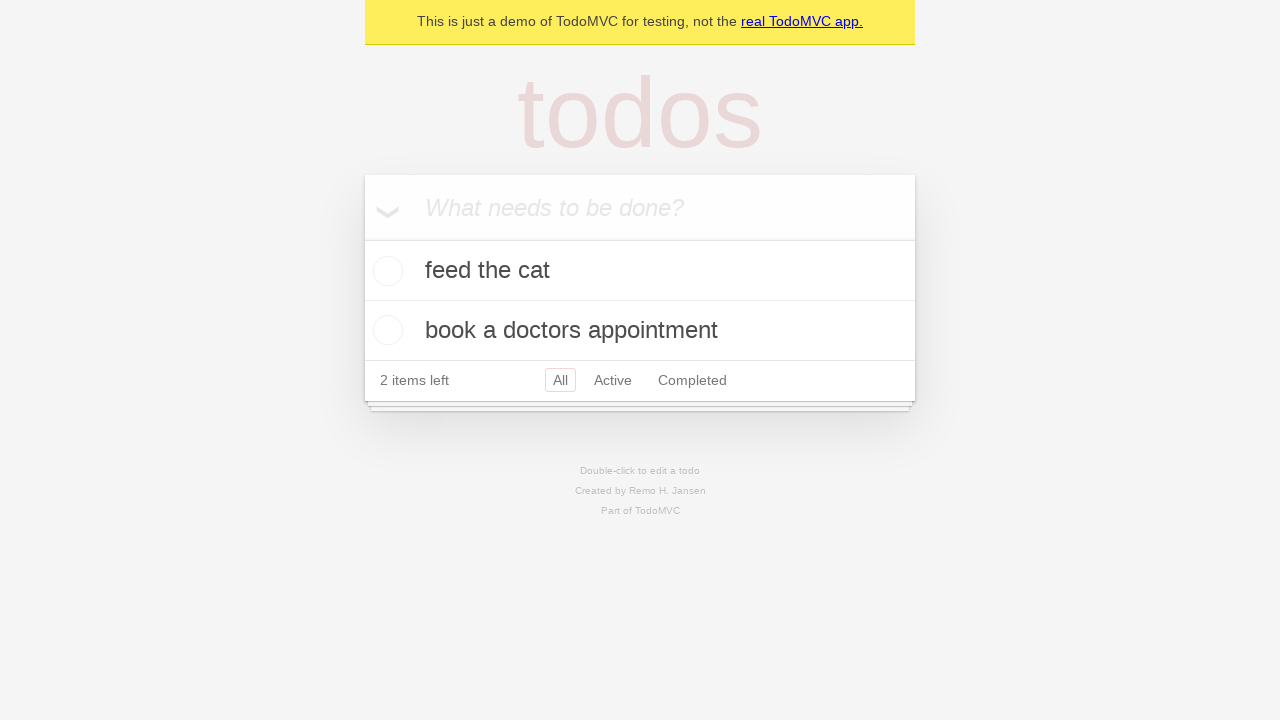

Clear completed button is now hidden as no items are completed
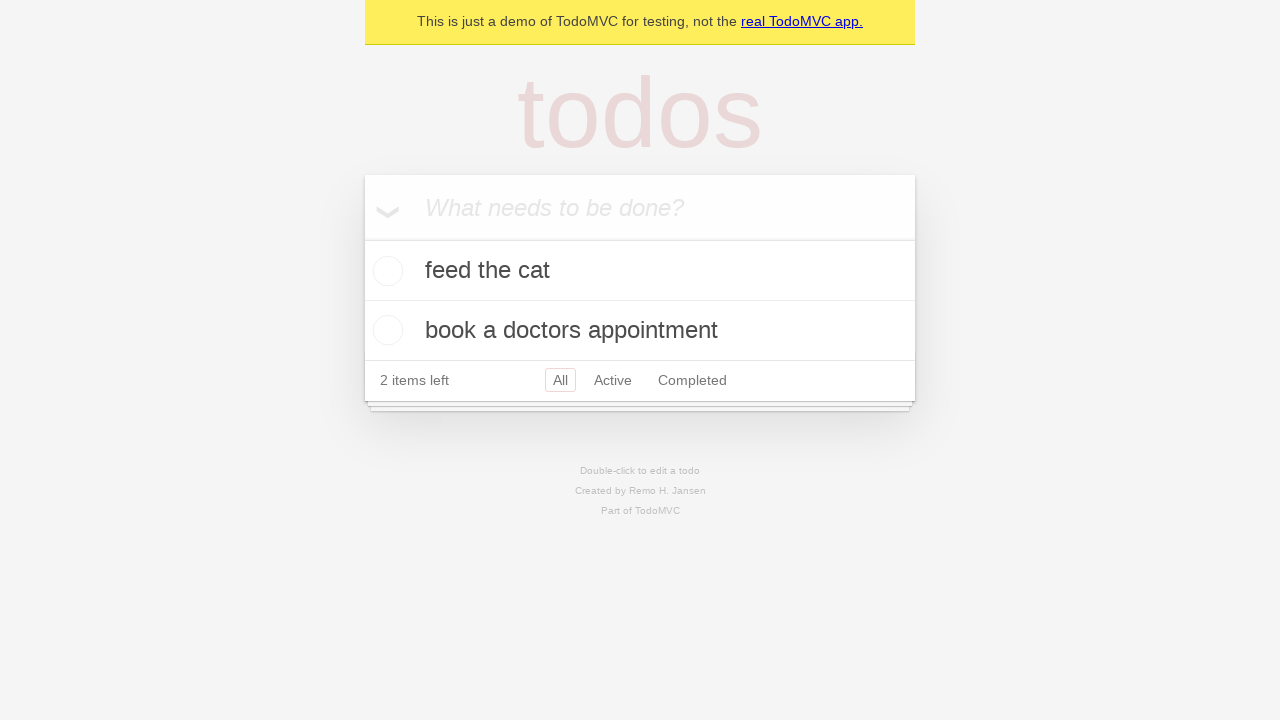

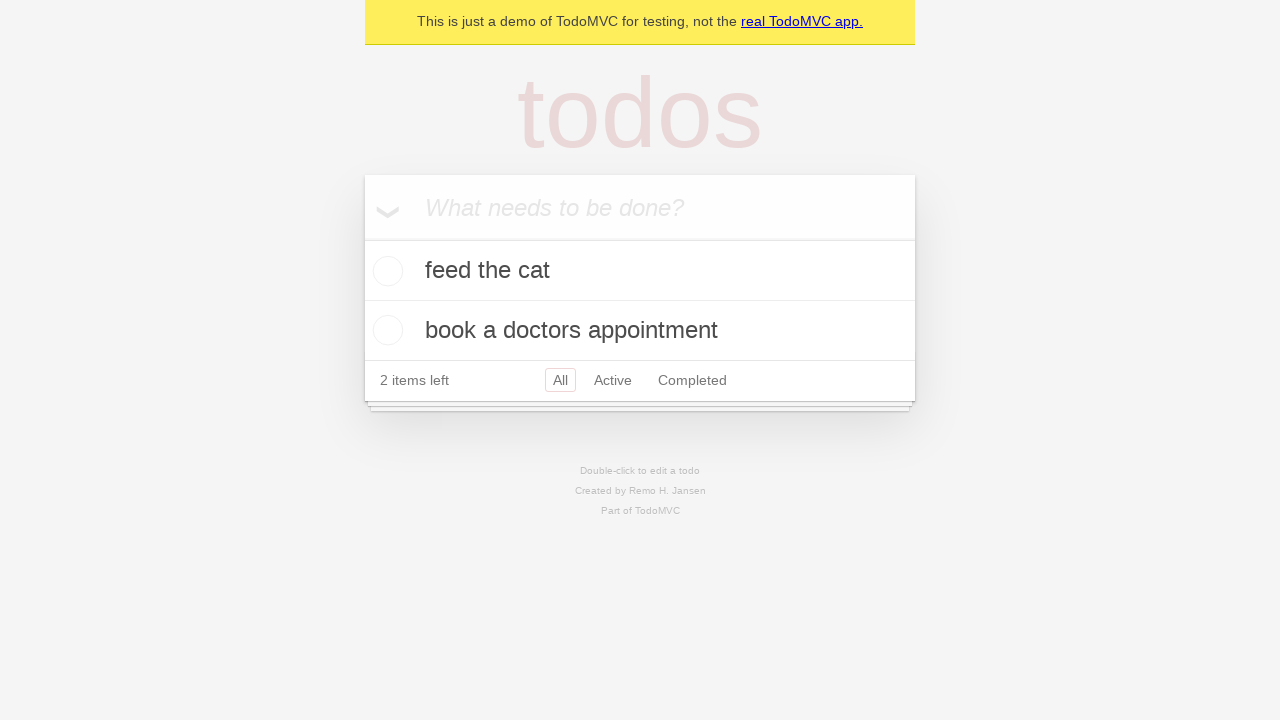